Navigates to the Elements section and then to Radio Button page, verifying radio button siblings are present

Starting URL: https://demoqa.com/

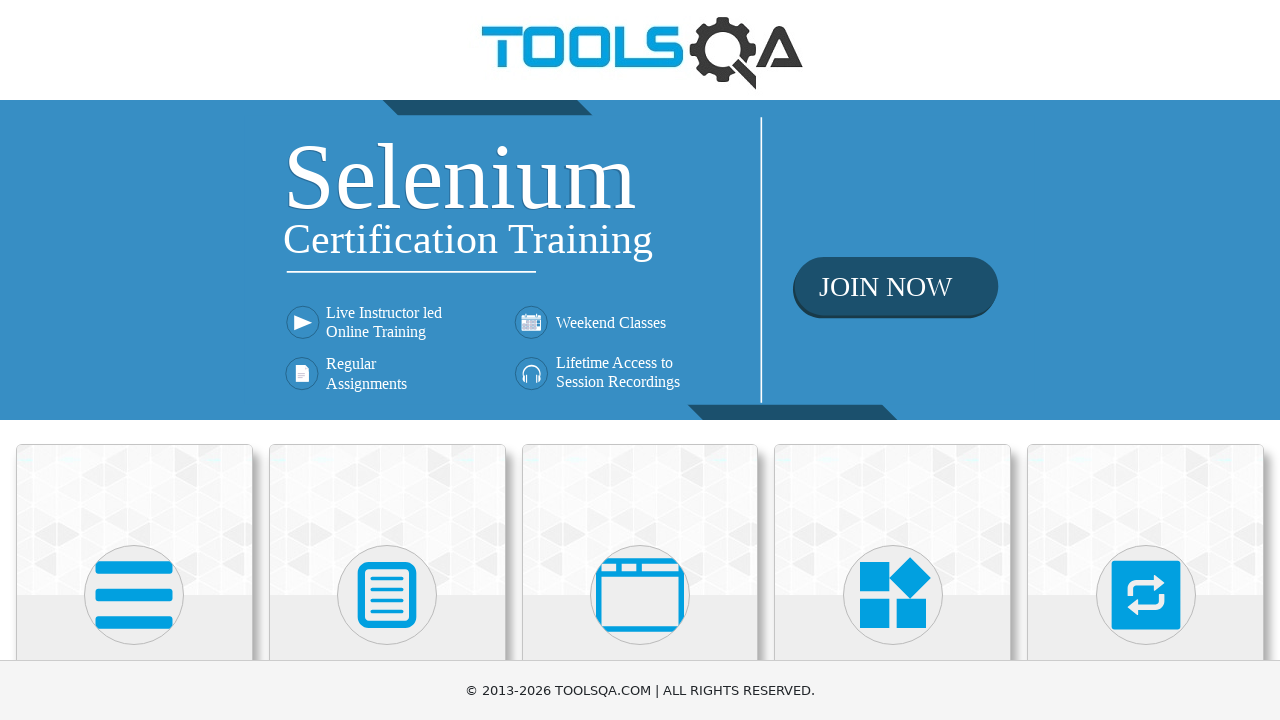

Clicked on Elements card to navigate to Elements section at (134, 360) on xpath=//div[@class='card-body']//h5[normalize-space(text())='Elements']
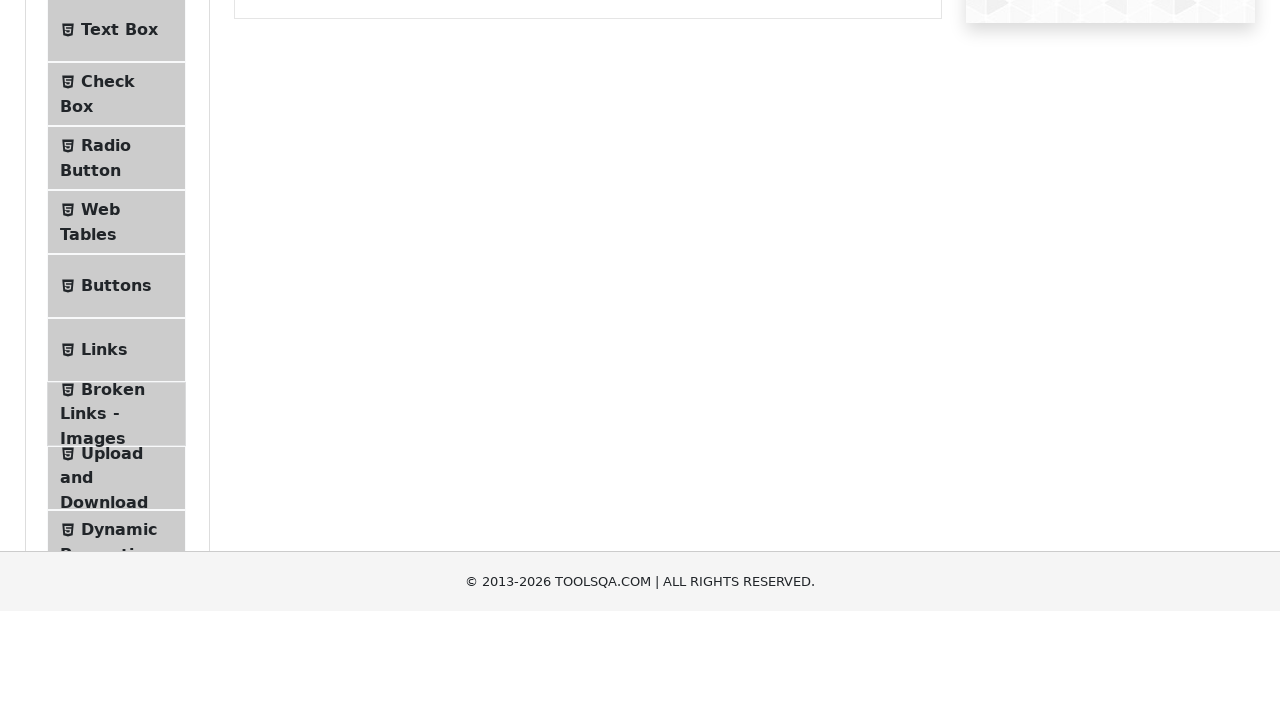

Clicked on Radio Button menu item at (106, 376) on xpath=//*[@id='item-2']//span[normalize-space(text())='Radio Button']
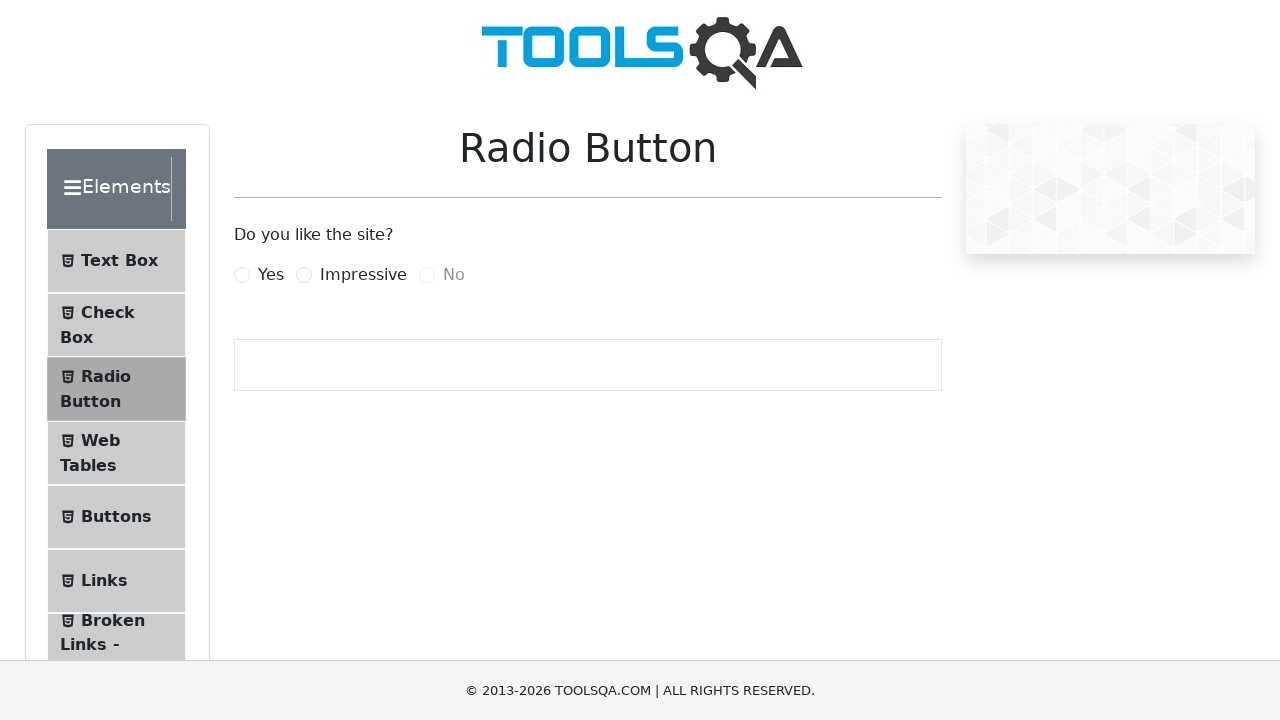

Verified radio button siblings are present - impressive radio button loaded
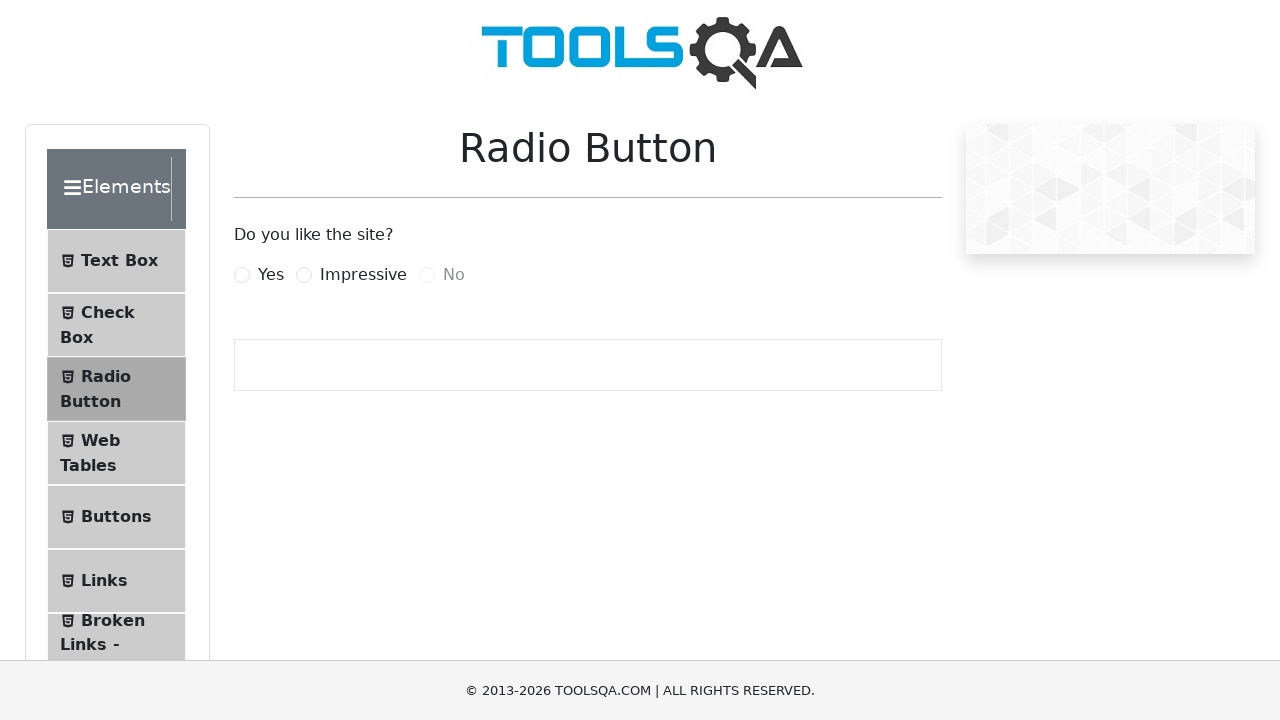

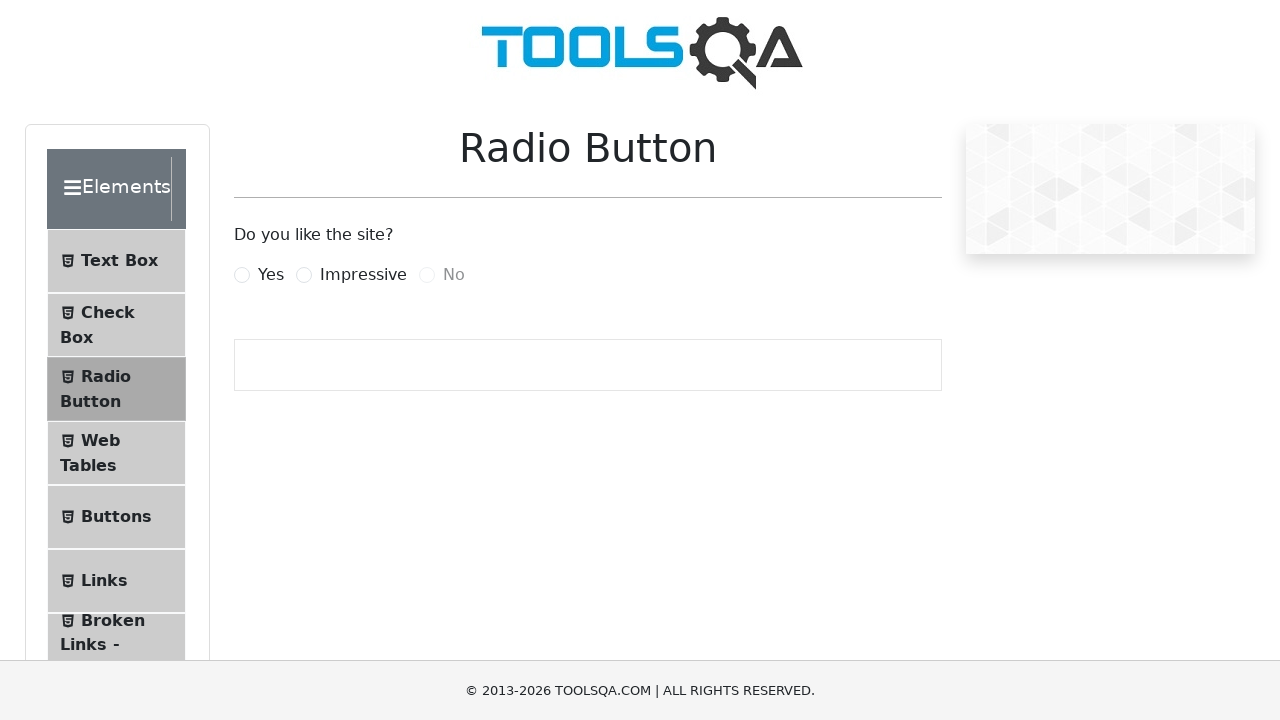